Tests window switching functionality by clicking a help link that opens in a new window and switching to it

Starting URL: https://accounts.google.com/signup

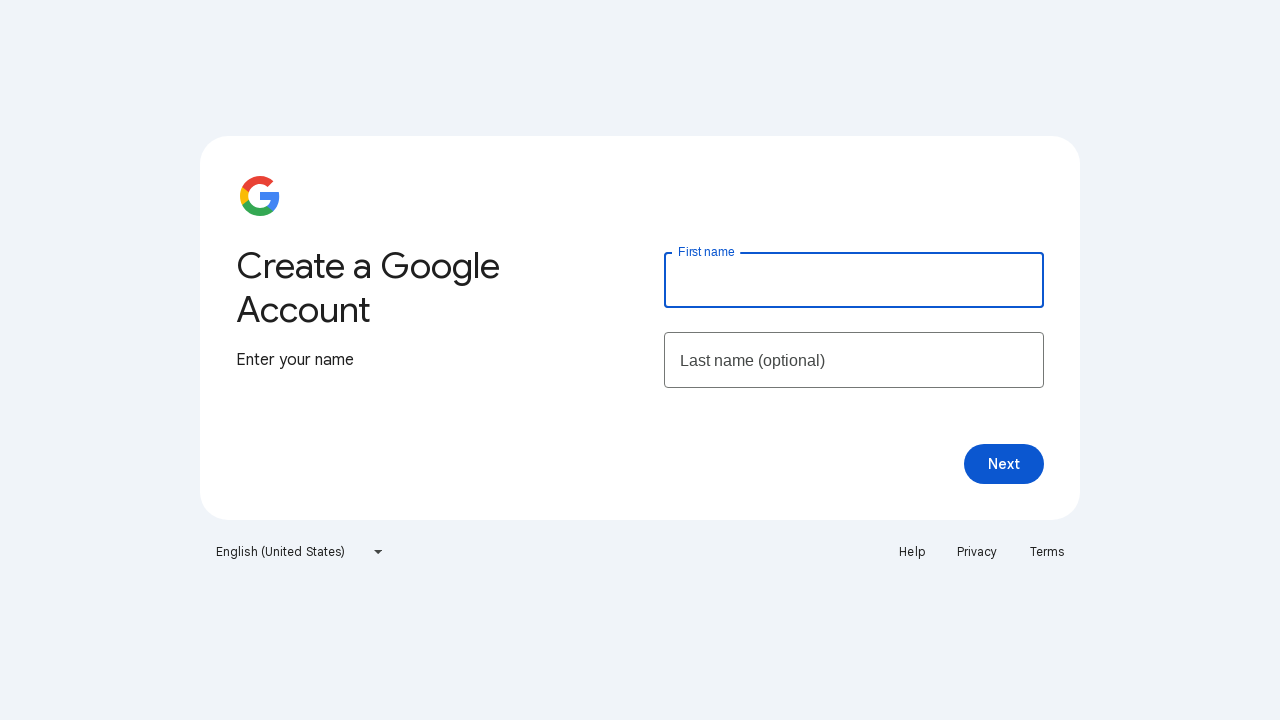

Clicked Help link which opened in a new window at (912, 552) on a:has-text('Help')
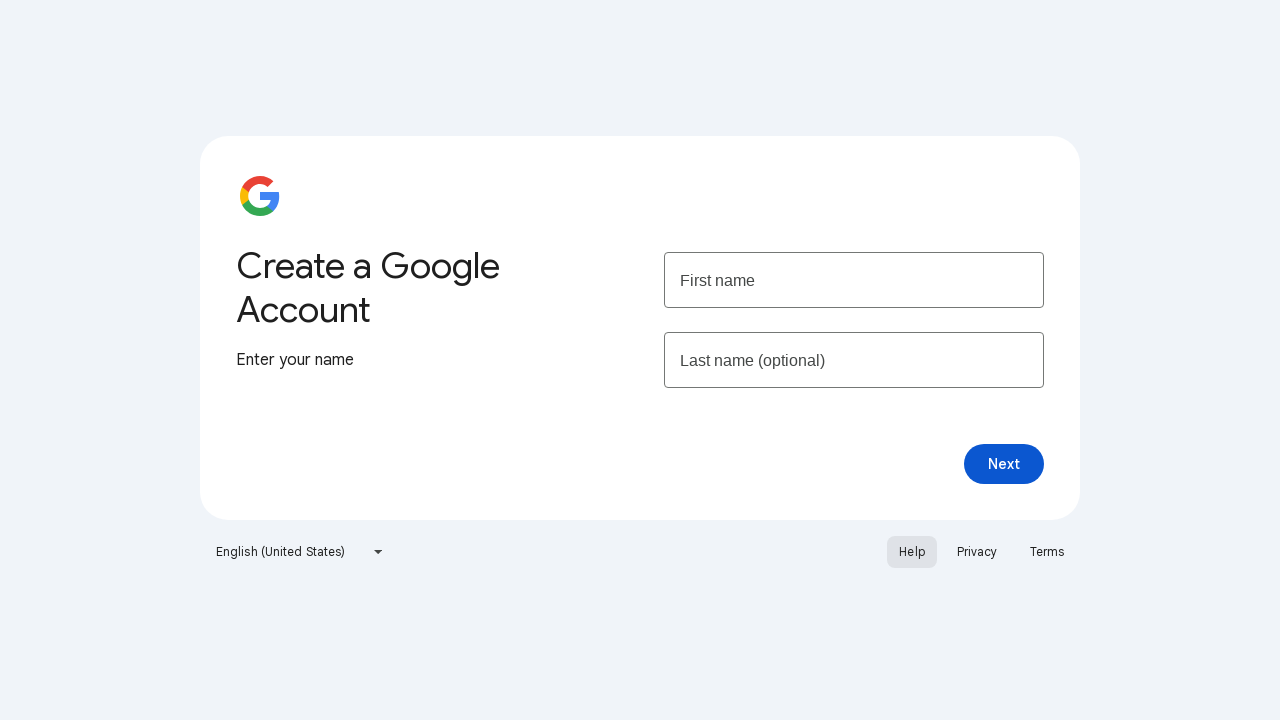

New window/tab loaded and context switched
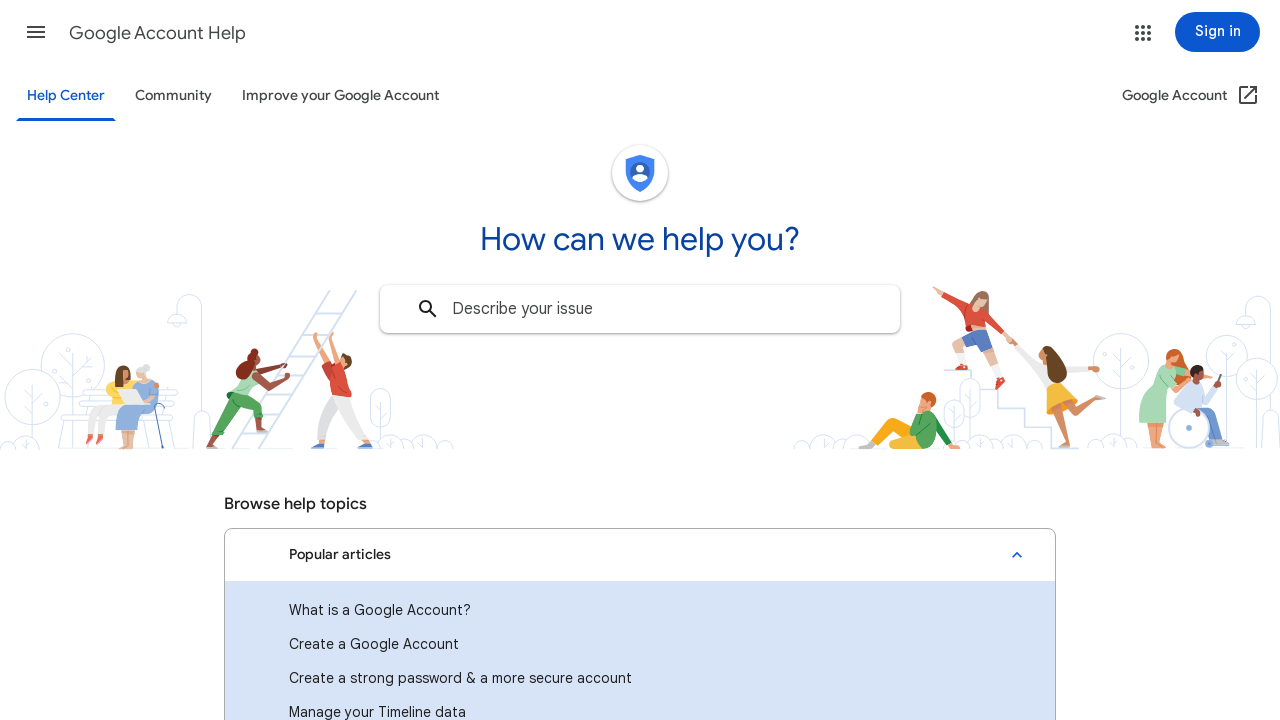

Retrieved title from new window: Google Account Help
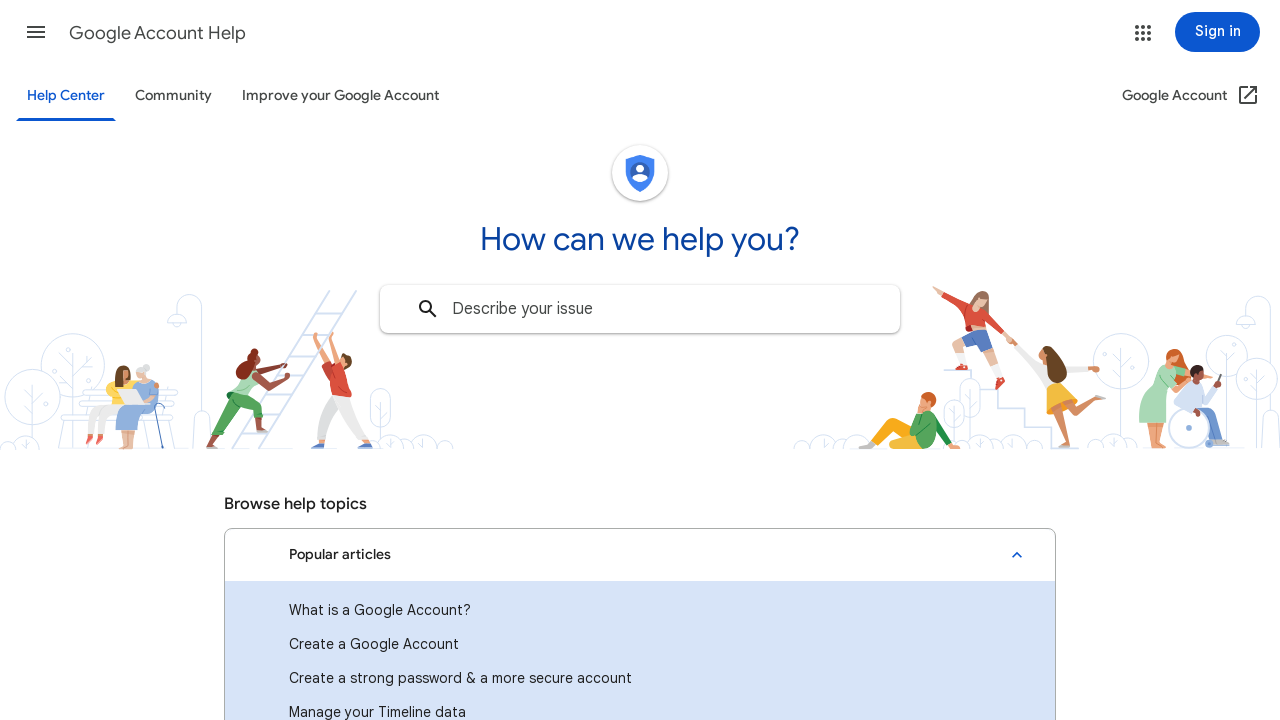

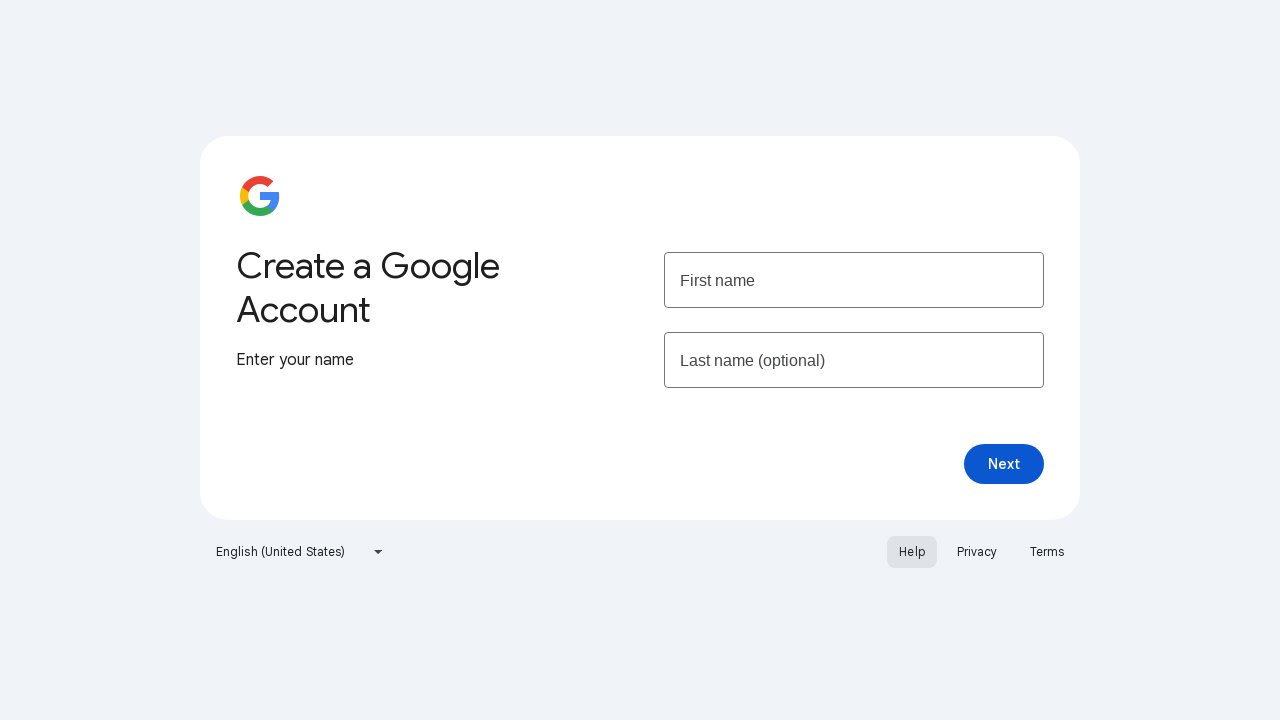